Tests that the page title matches the expected OrangeHRM title

Starting URL: https://opensource-demo.orangehrmlive.com/web/index.php/auth/login

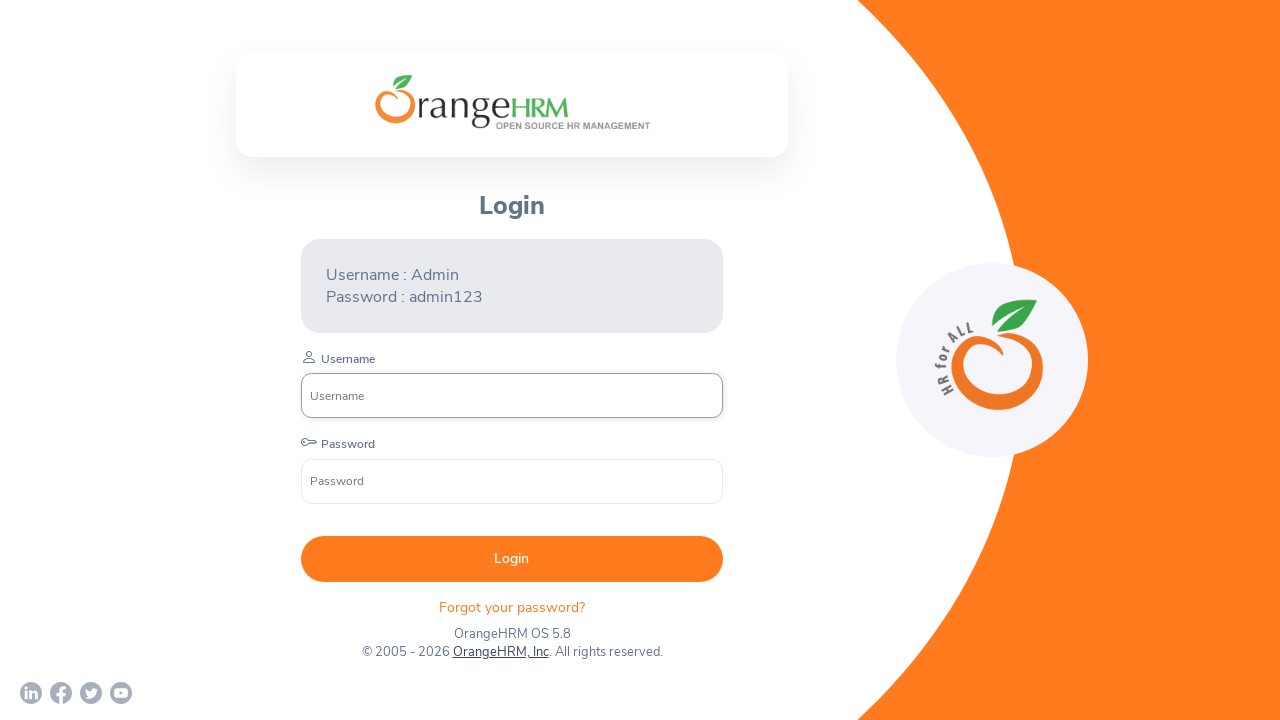

Waited for page to load - DOM content loaded
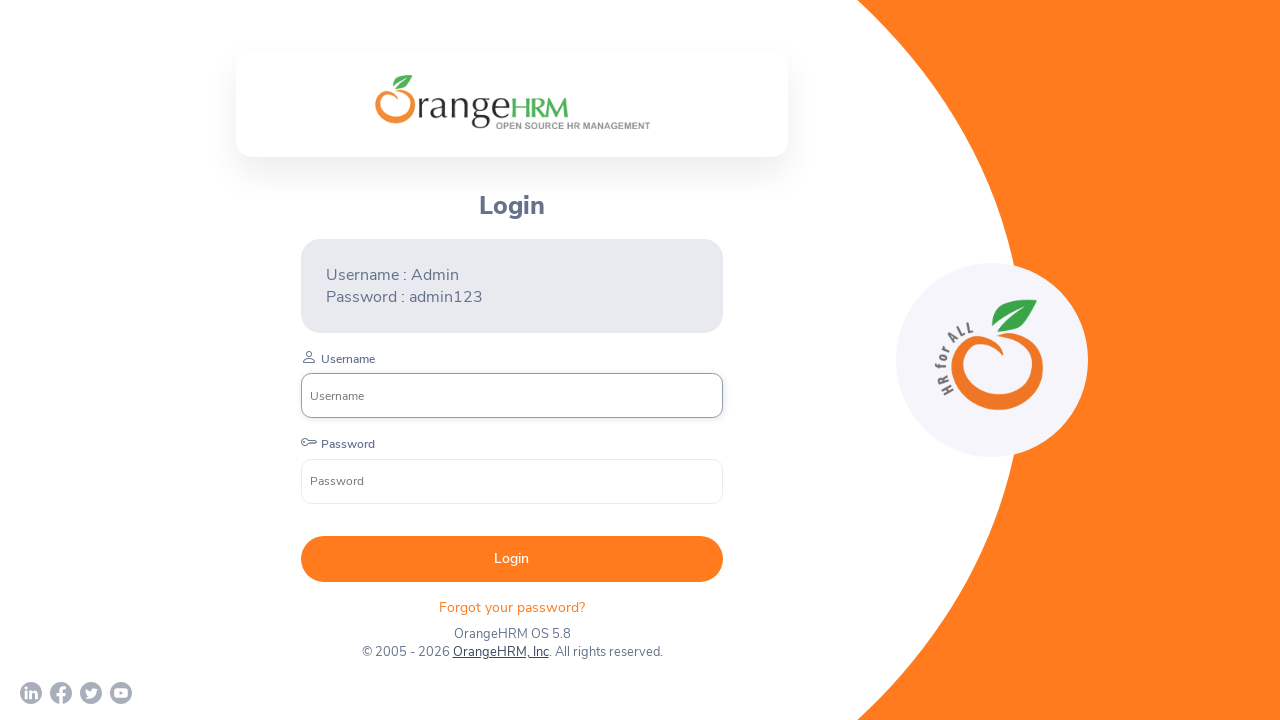

Verified page title matches expected 'OrangeHRM' title
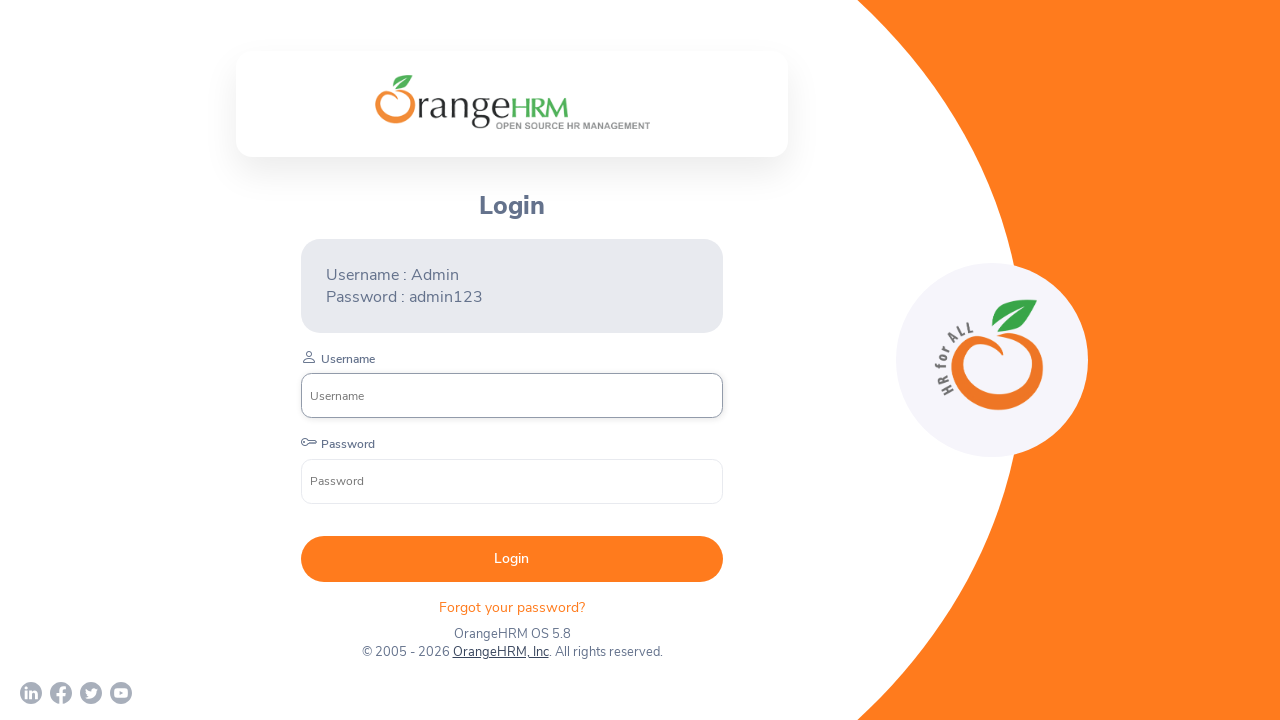

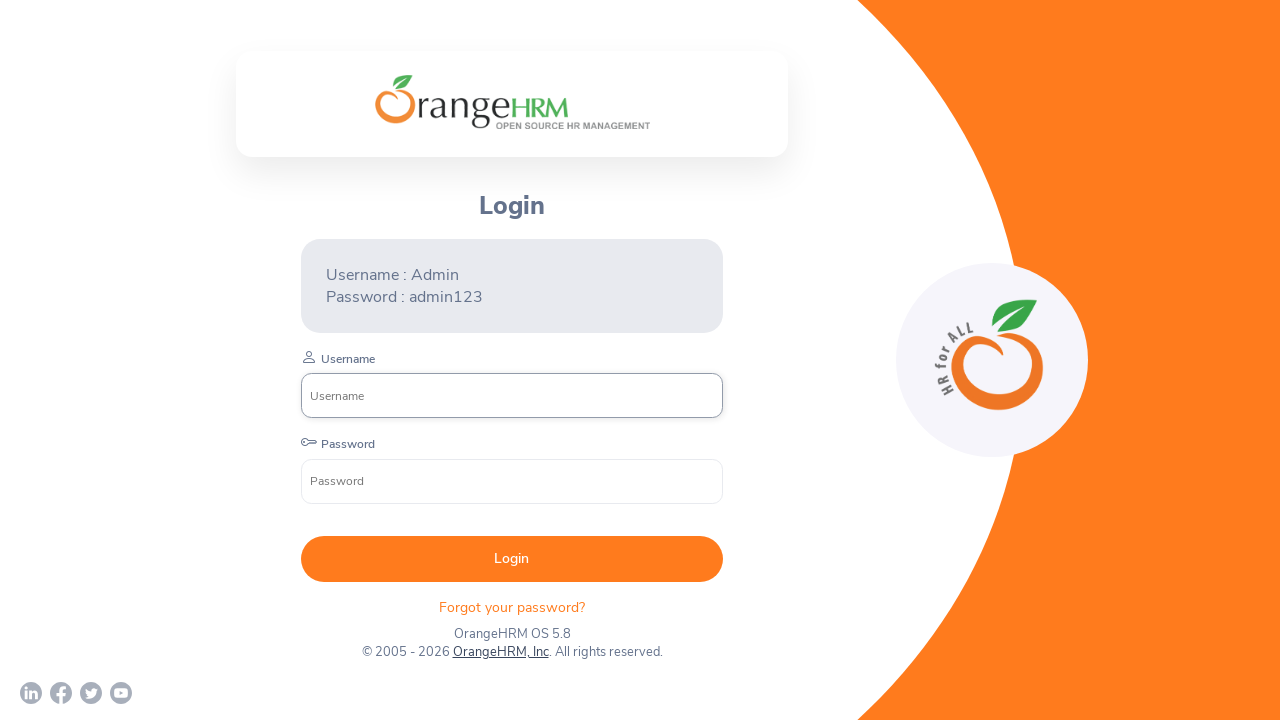